Tests radio button selection functionality by clicking three different radio buttons using different locator strategies (ID, CSS selector, and XPath)

Starting URL: https://formy-project.herokuapp.com/radiobutton

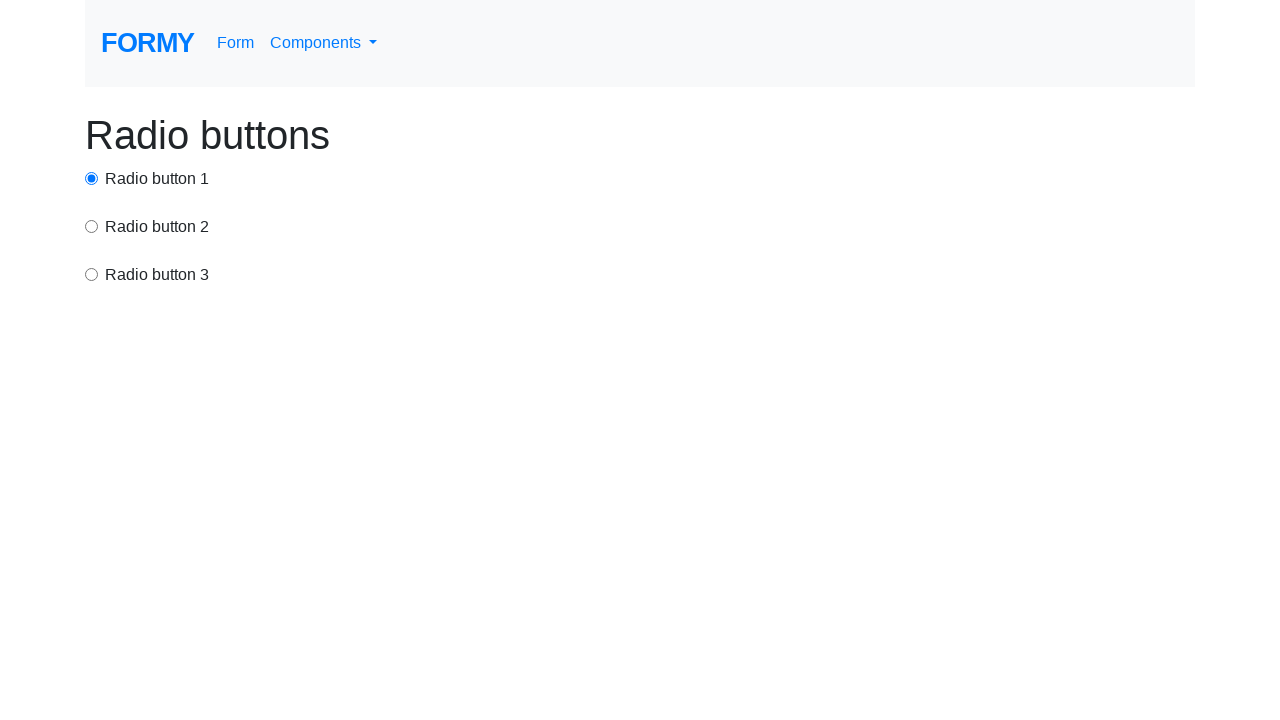

Clicked first radio button using ID selector at (92, 178) on #radio-button-1
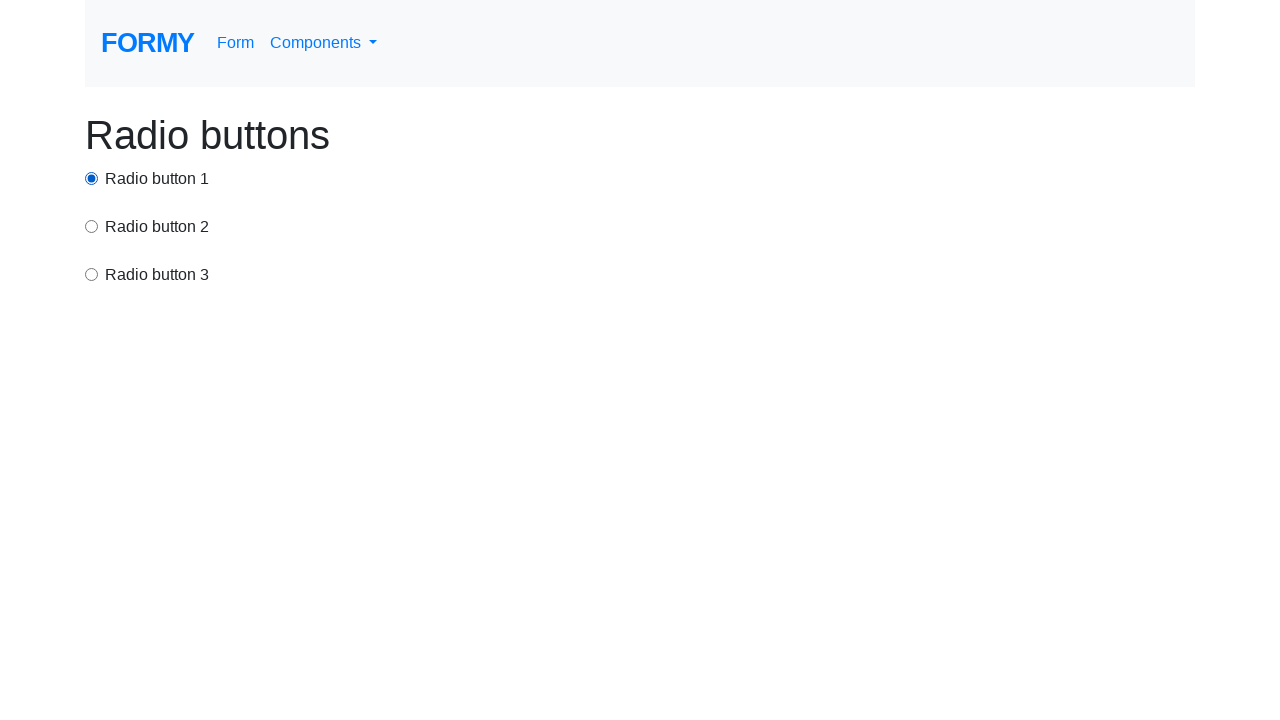

Clicked second radio button using CSS selector at (92, 226) on input[value='option2']
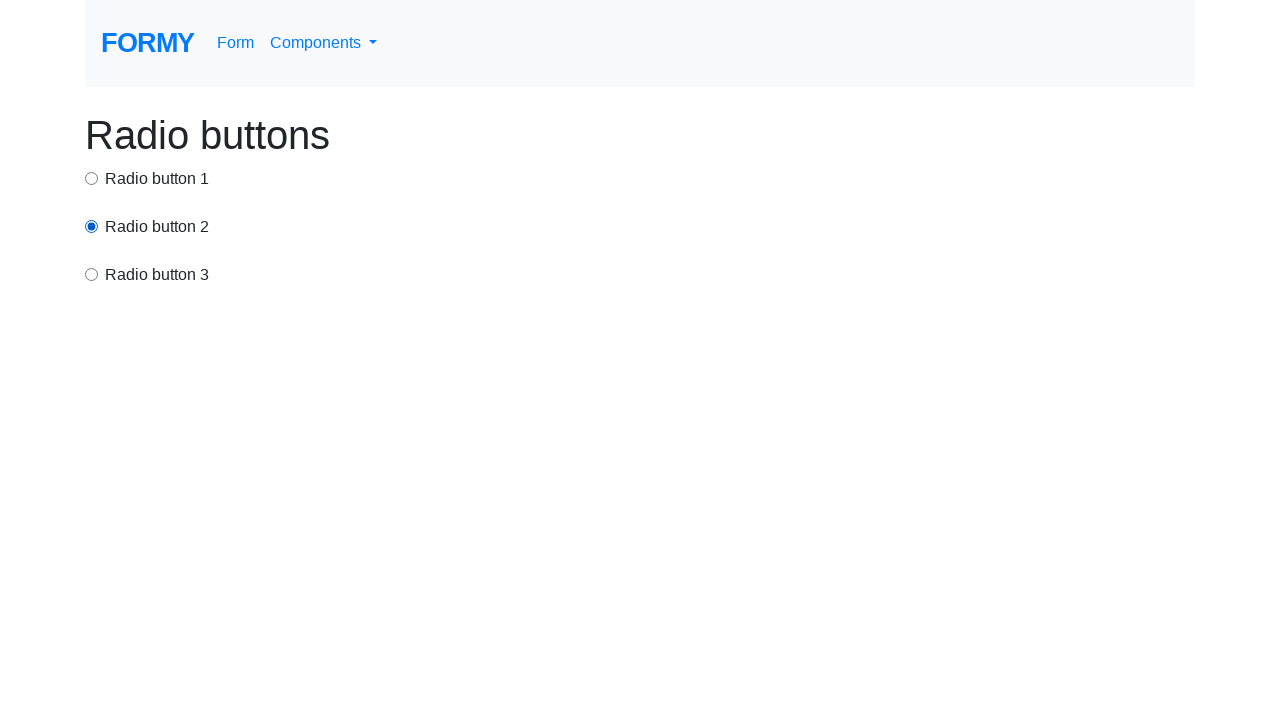

Clicked third radio button using XPath selector at (92, 274) on xpath=//html/body/div/div[3]/input
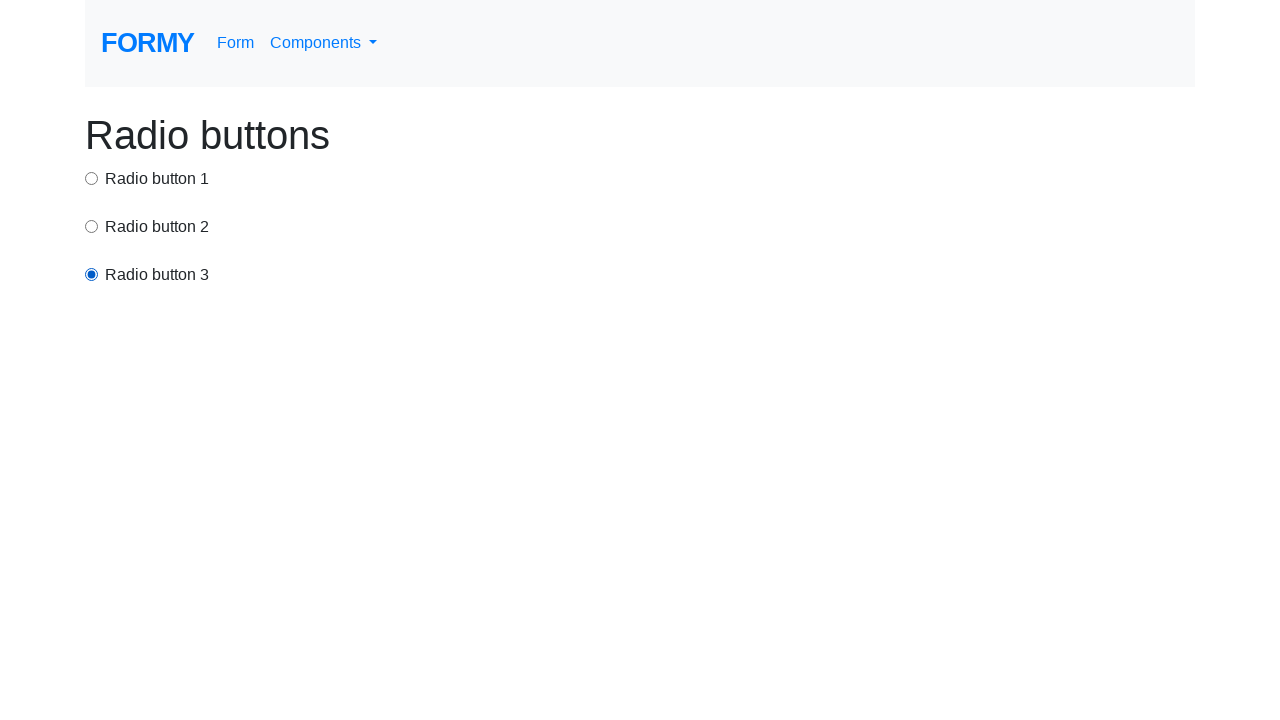

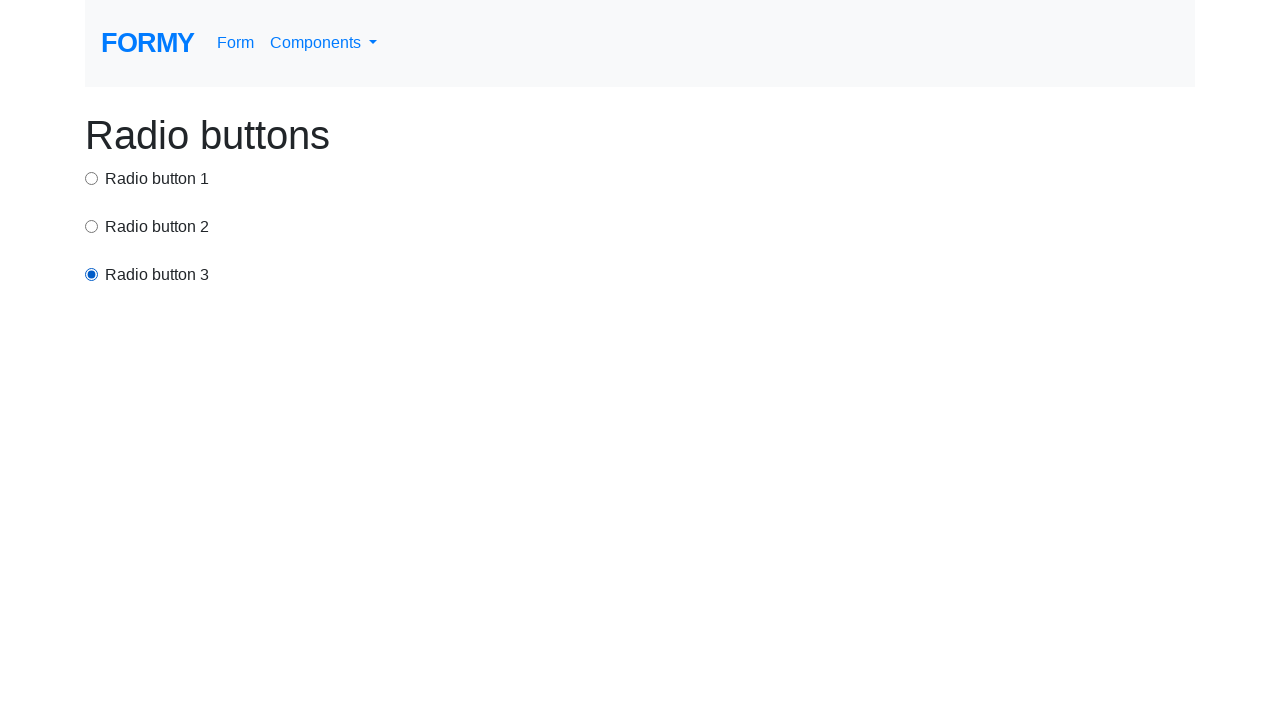